Navigates to Flipkart homepage and retrieves all links on the page to verify they are present and have href attributes

Starting URL: https://www.flipkart.com/

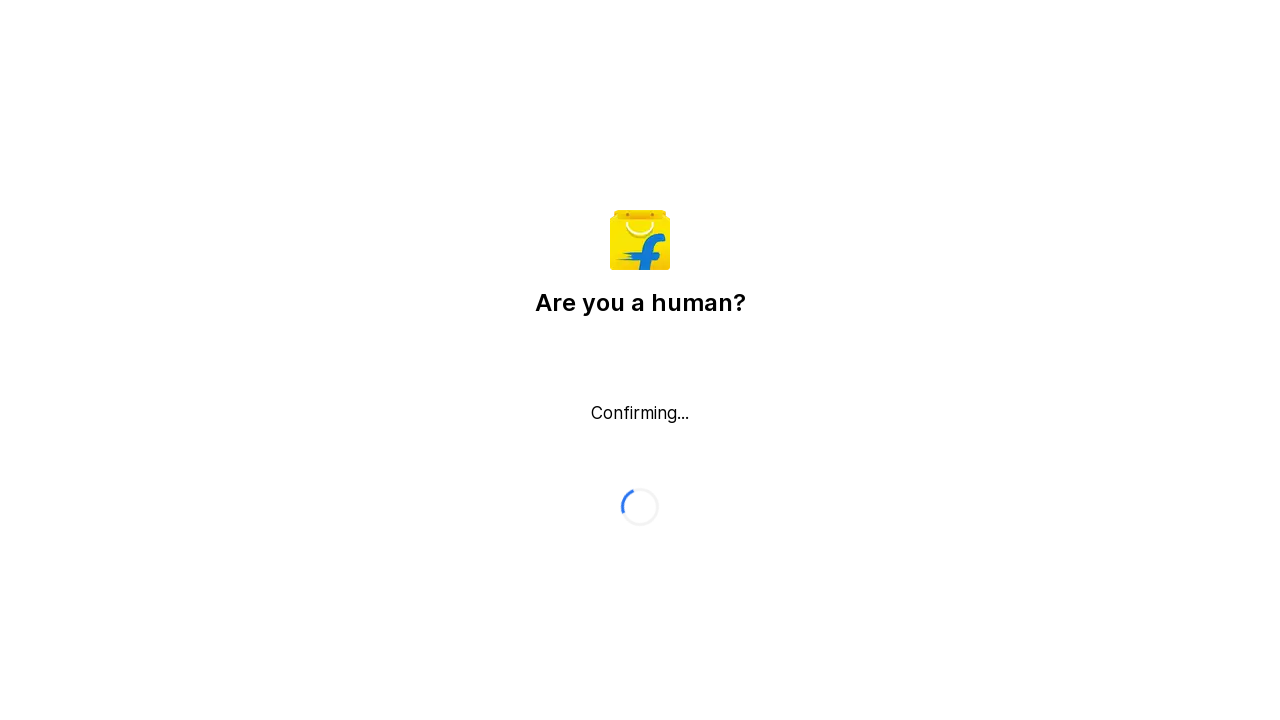

Waited for page to reach networkidle state on Flipkart homepage
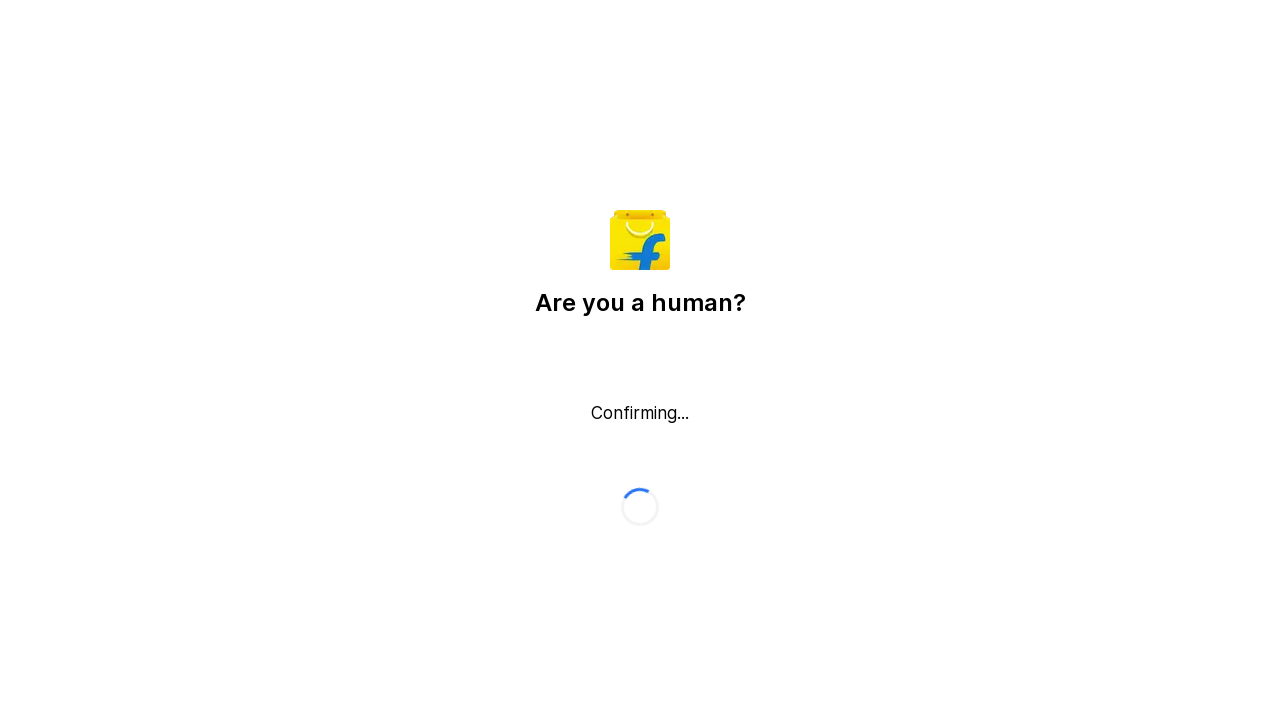

Retrieved all link elements from the page
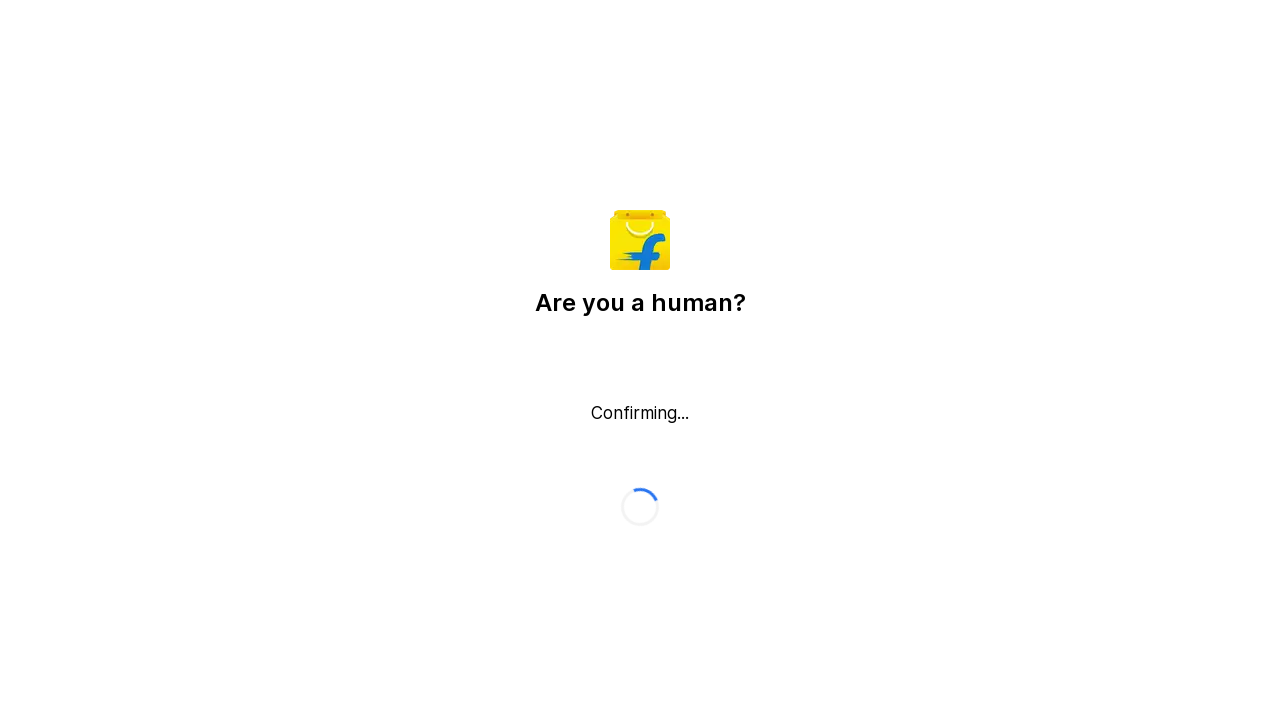

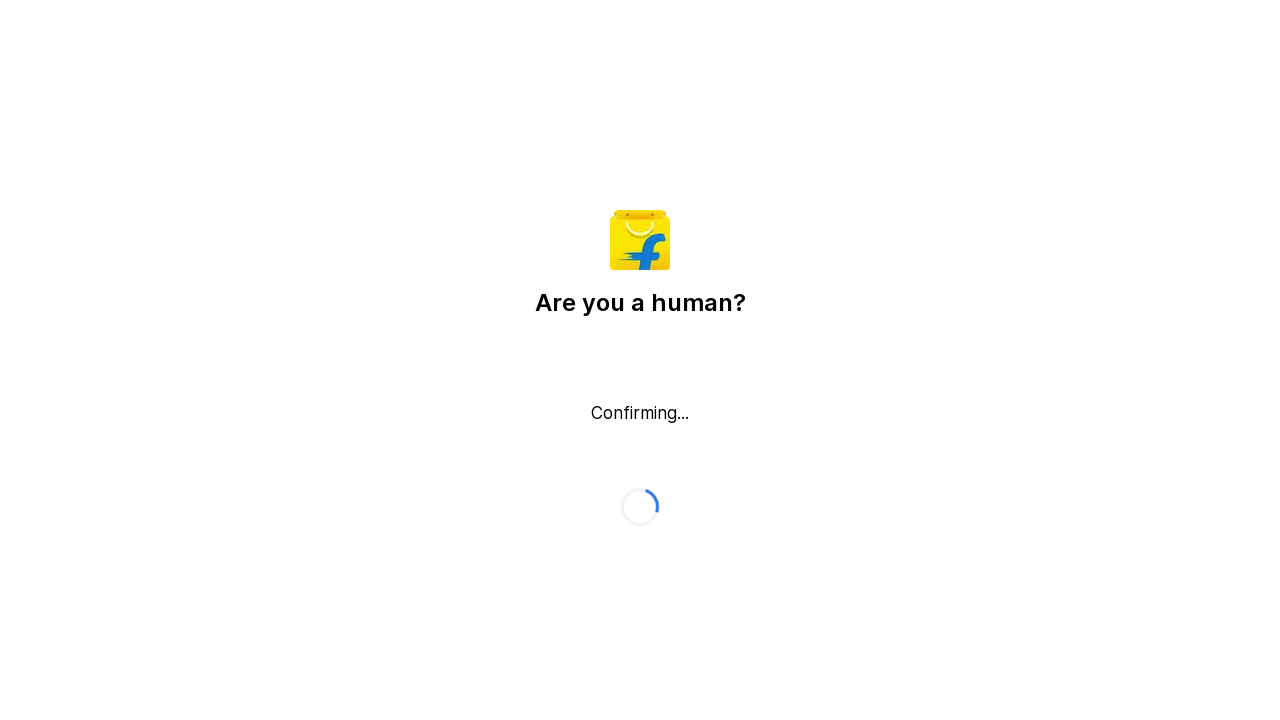